Tests user registration by filling email, password and confirm password fields, then submitting the registration form

Starting URL: https://qtripdynamic-qa-frontend.vercel.app/pages/register/

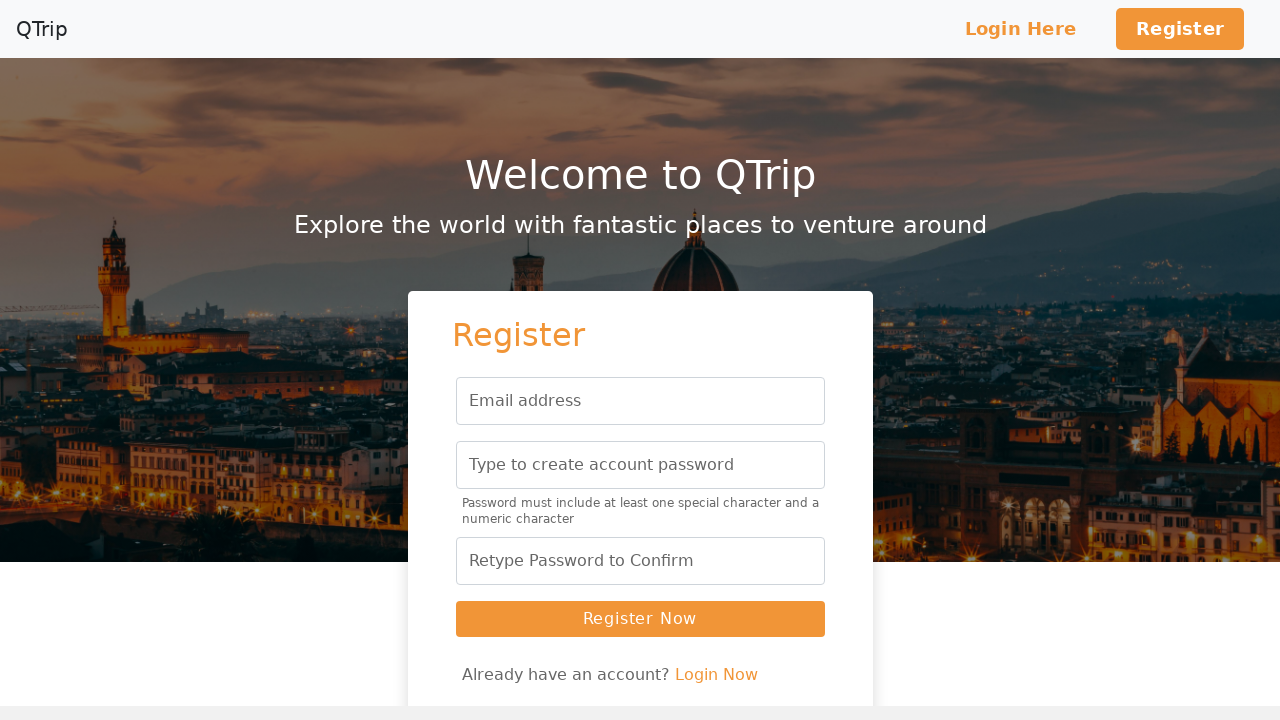

Filled email field with unique test email address on input[name='email']
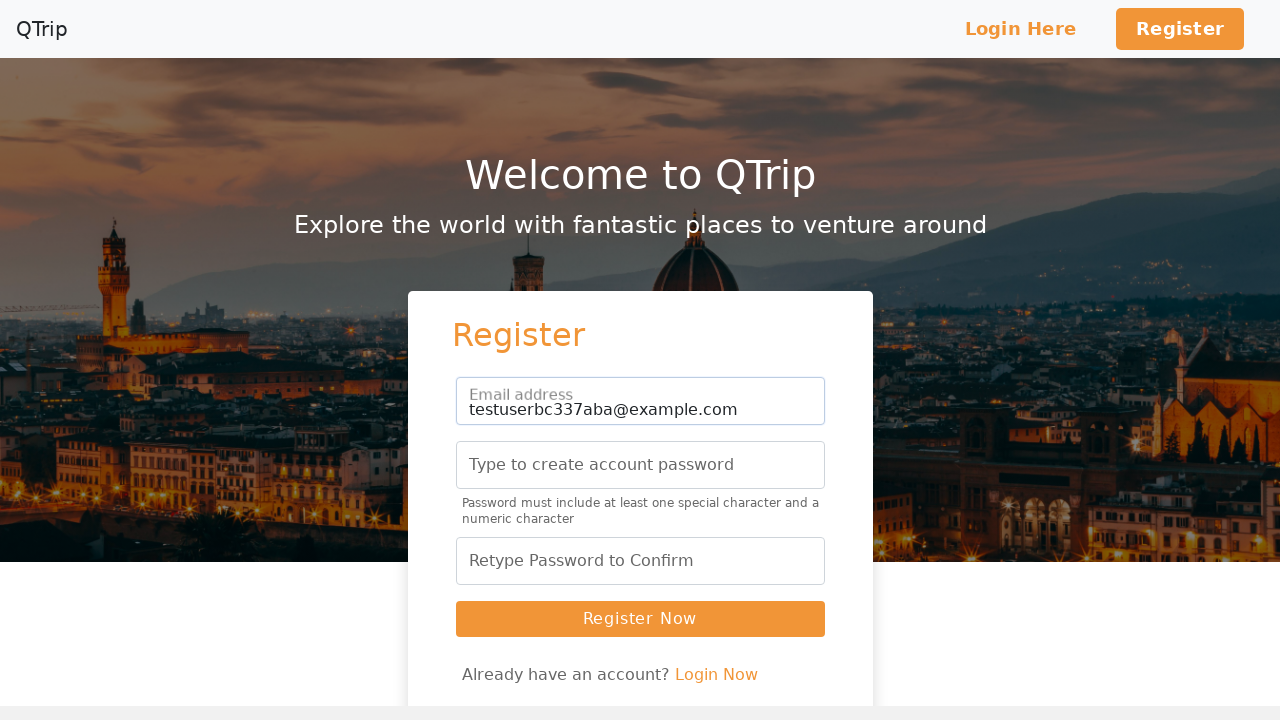

Filled password field with 'TestPassword123!' on input[name='password']
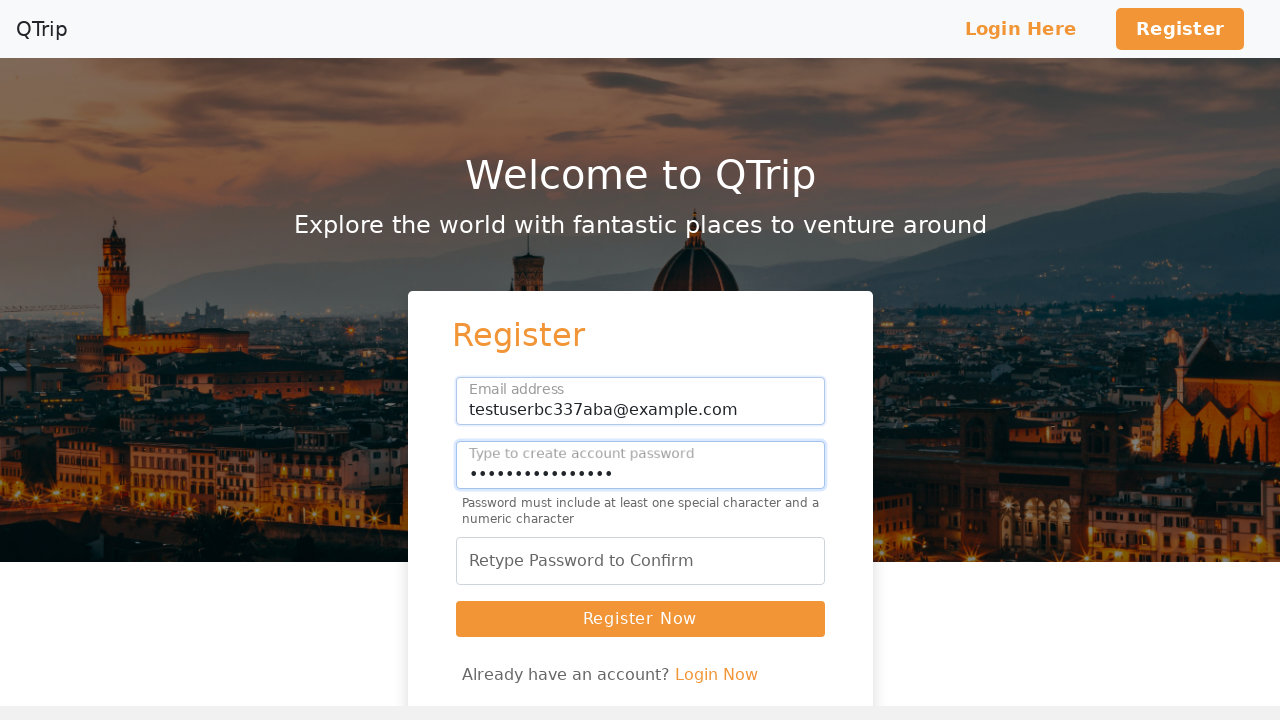

Filled confirm password field with 'TestPassword123!' on input[name='confirmpassword']
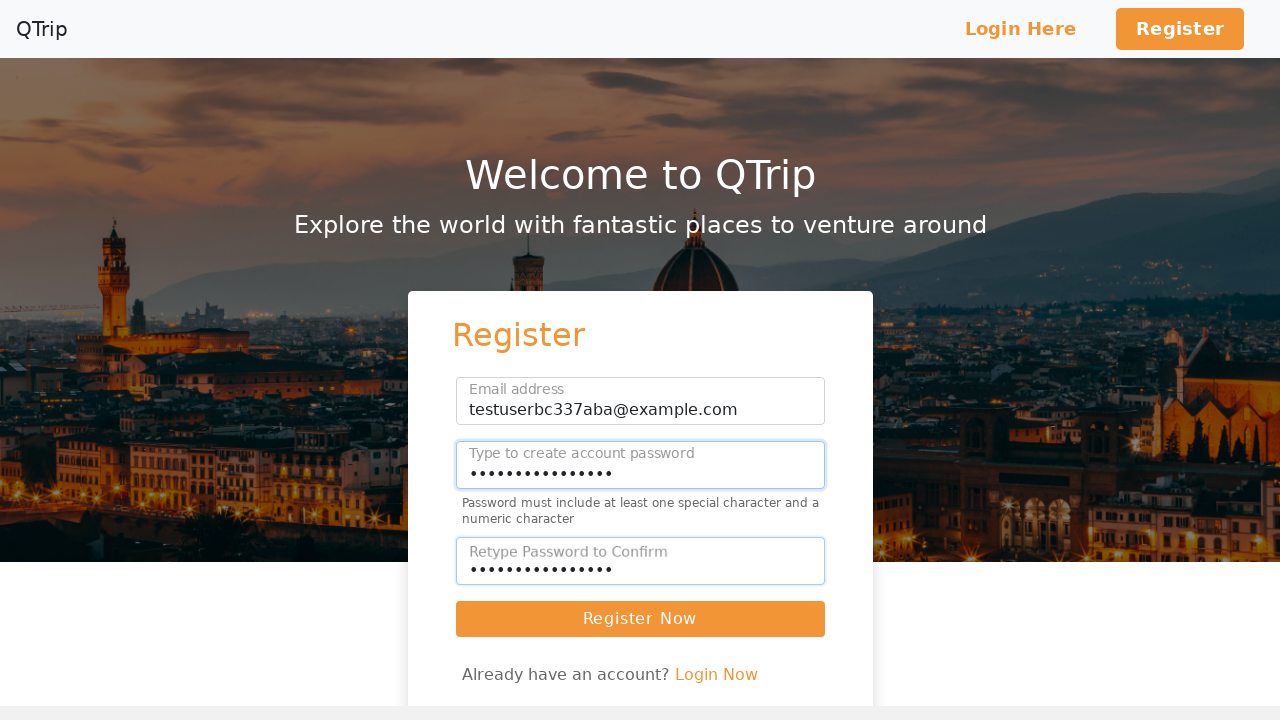

Clicked register button to submit registration form at (640, 619) on button.btn.btn-primary.btn-login
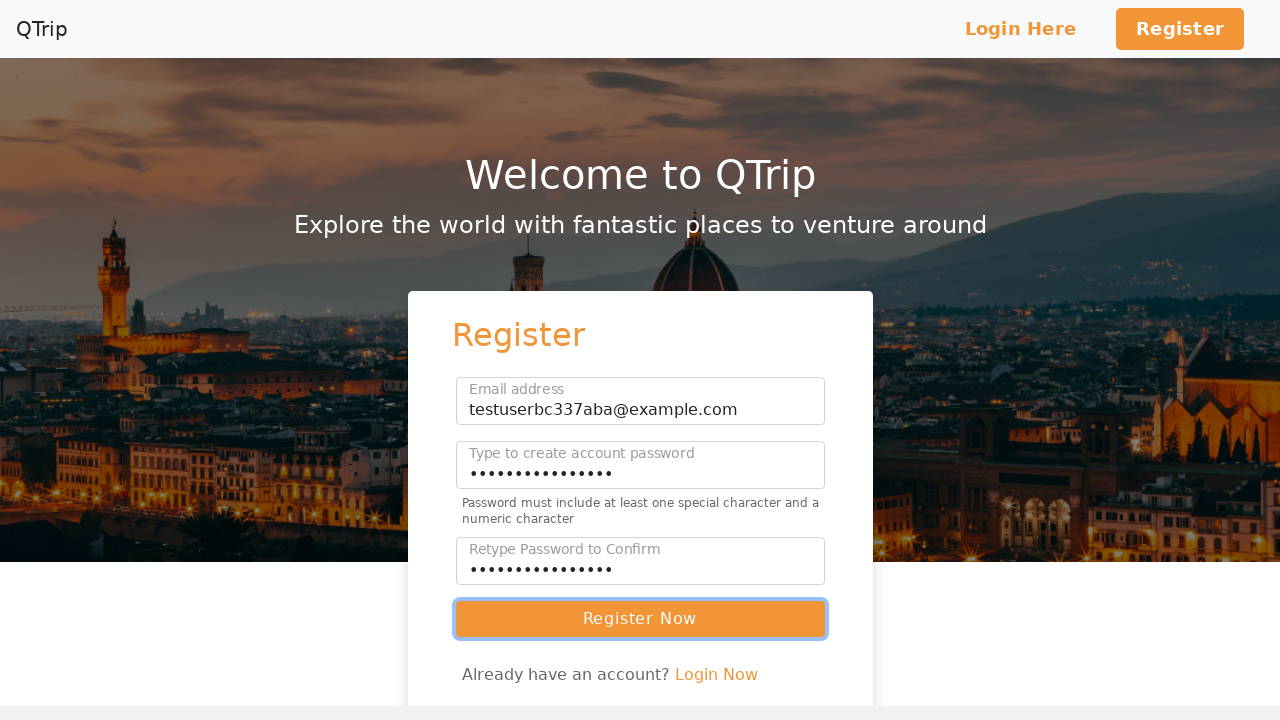

Successfully registered and navigated to login page
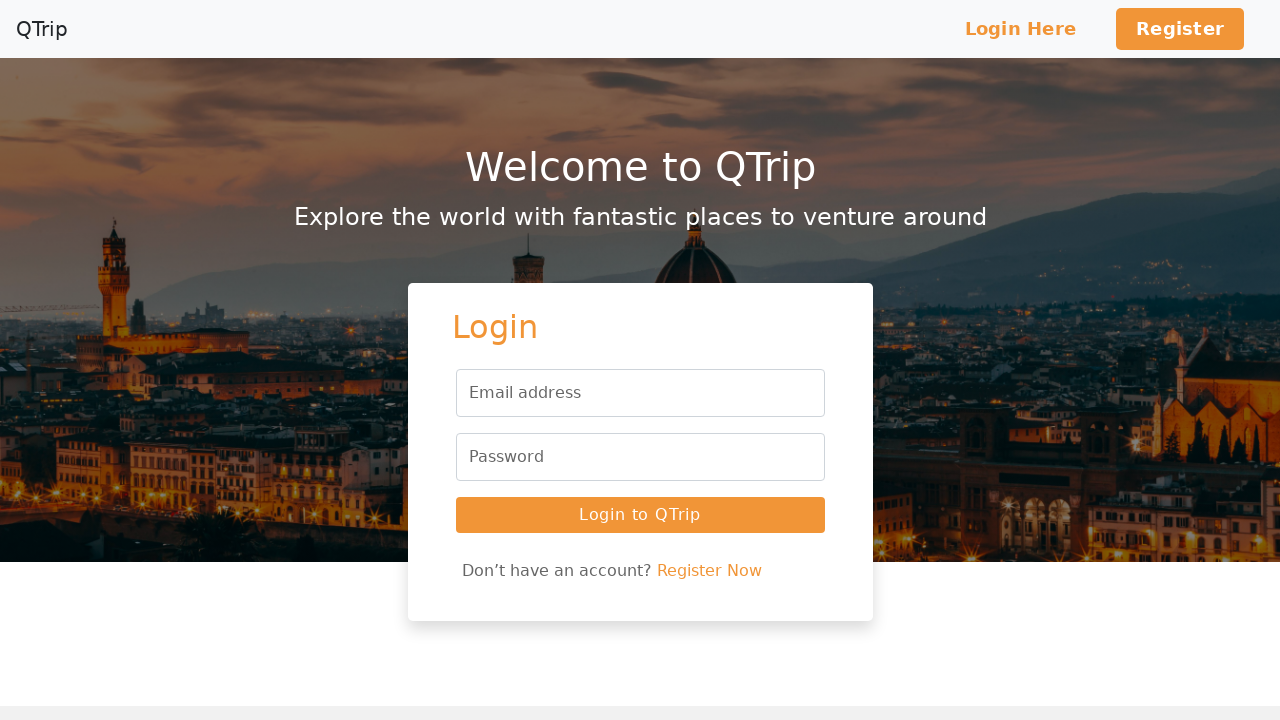

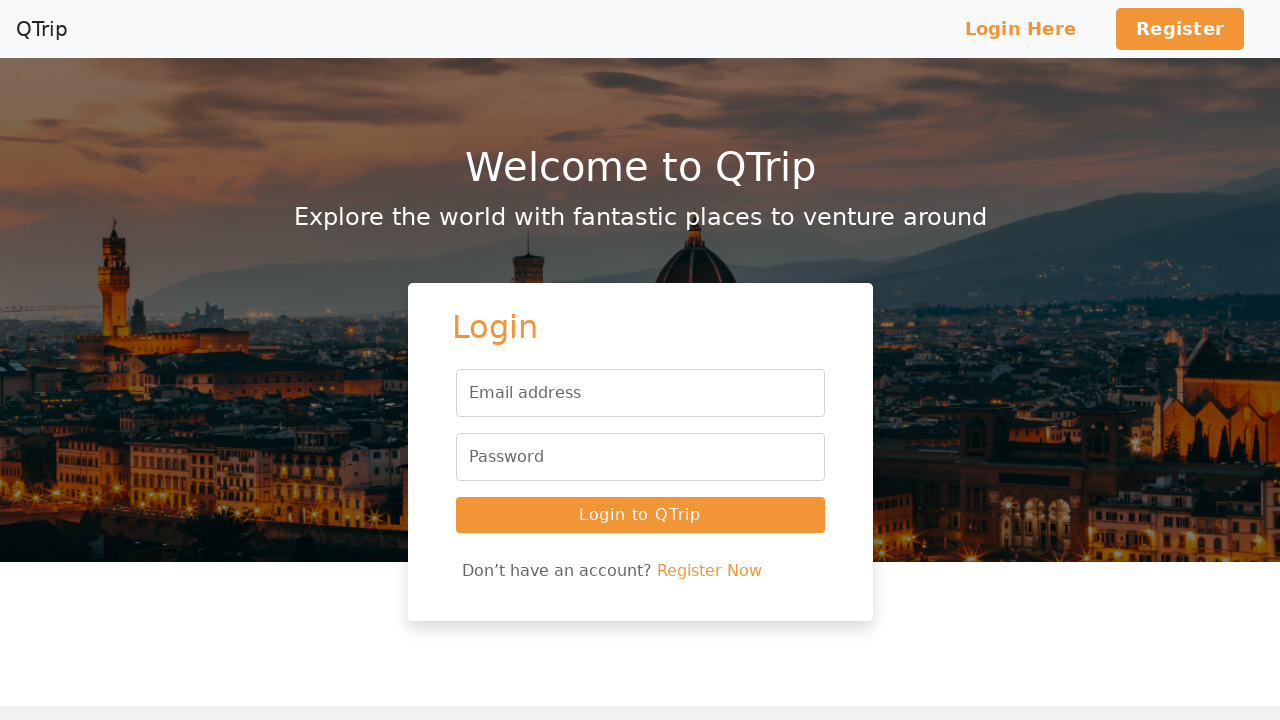